Tests file upload functionality by uploading a file and verifying the uploaded filename is displayed

Starting URL: http://the-internet.herokuapp.com/upload

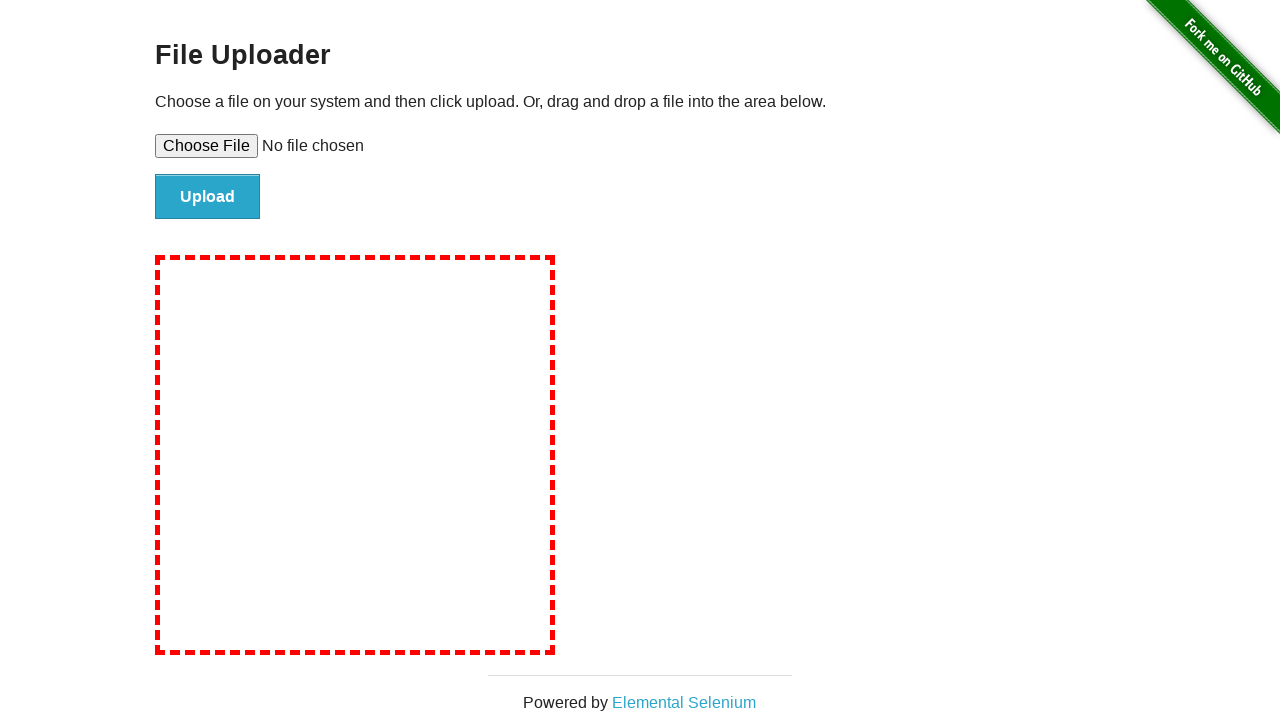

Created temporary test file for upload
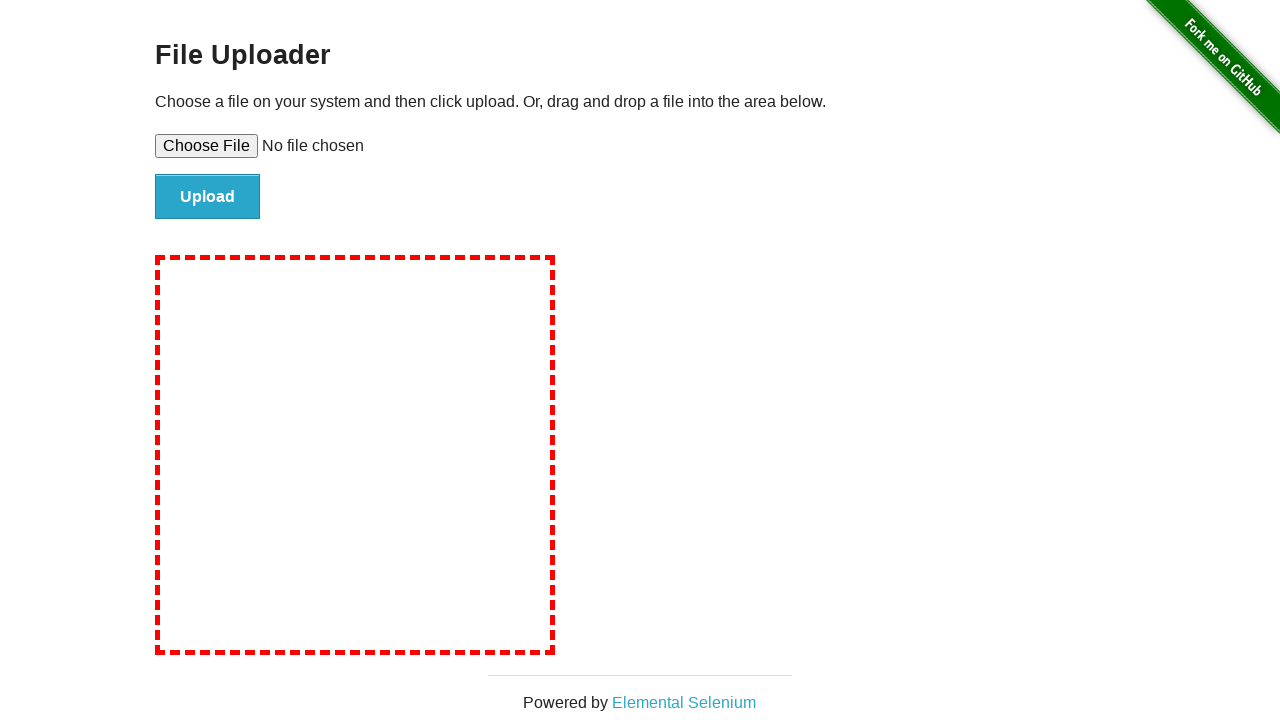

Set file input with test file path
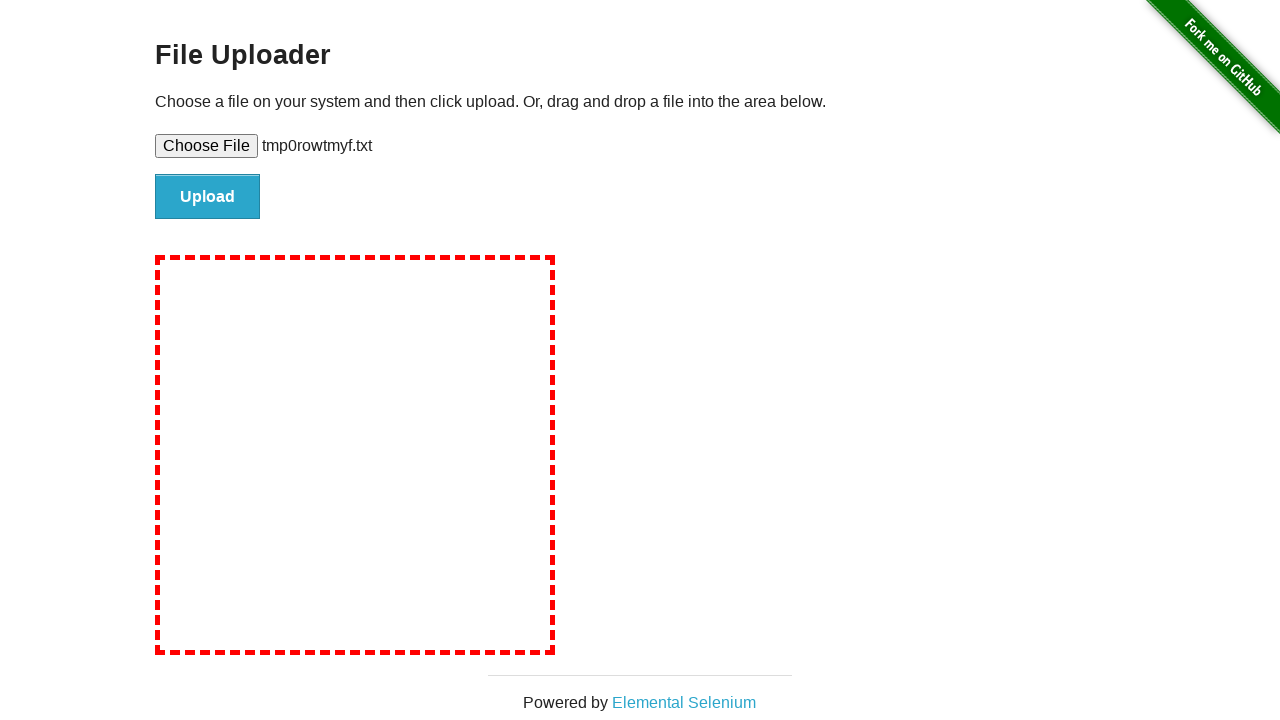

Clicked upload button to submit file at (208, 197) on #file-submit
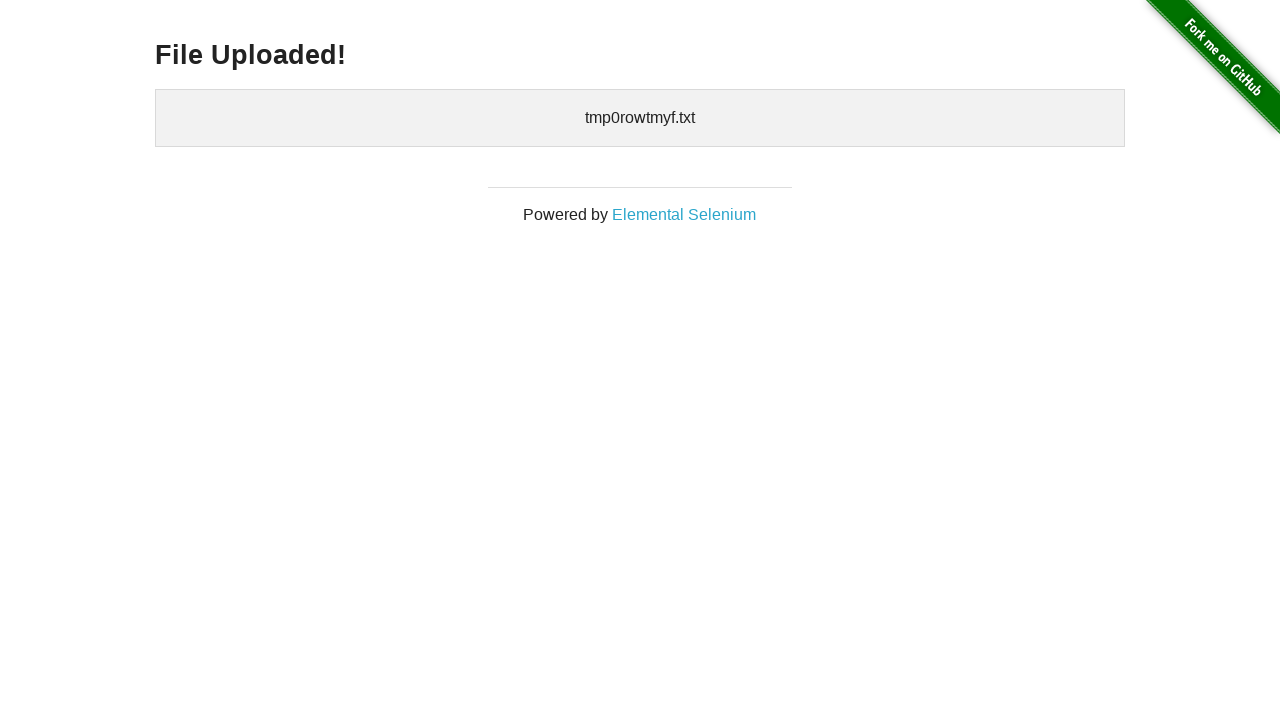

Verified uploaded file name is displayed
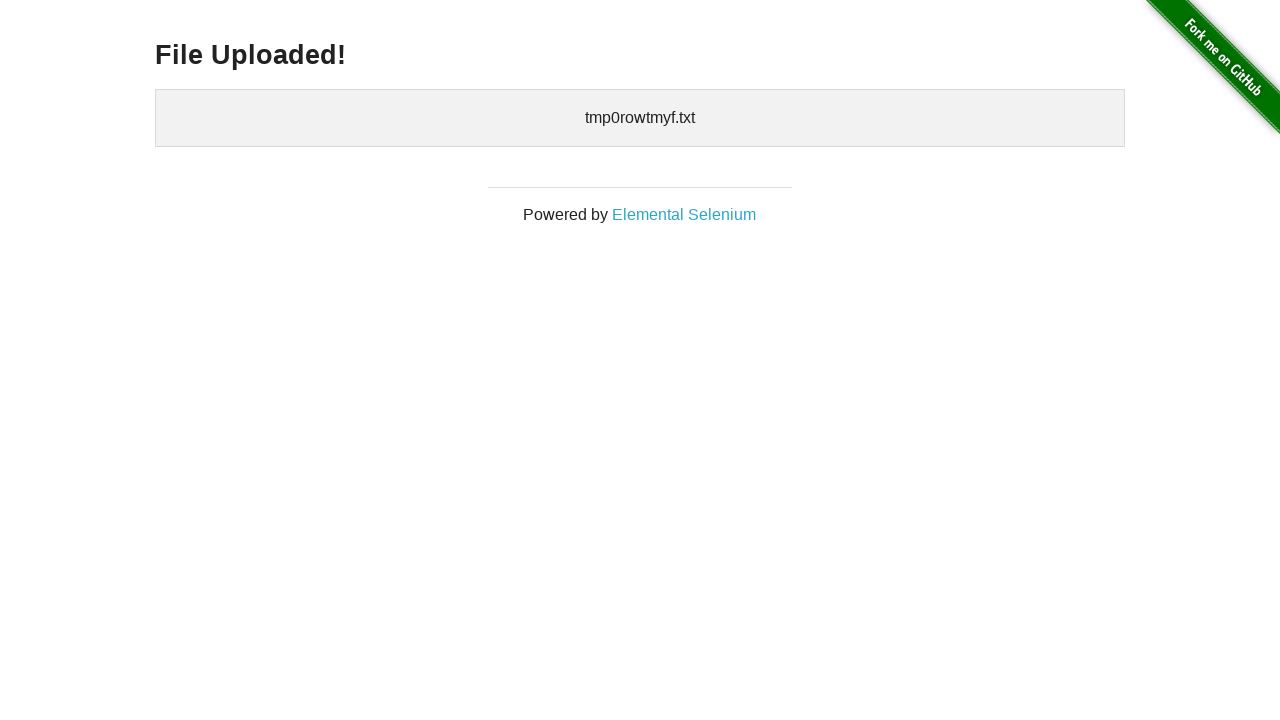

Cleaned up temporary test file
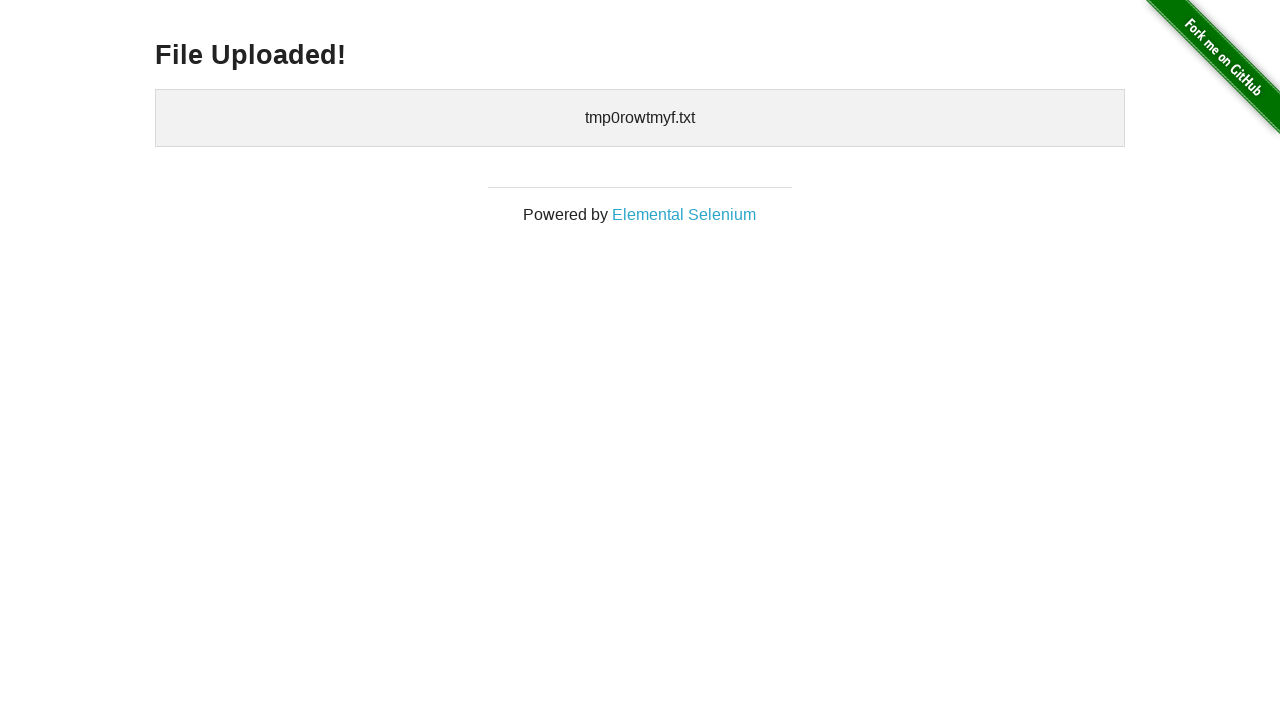

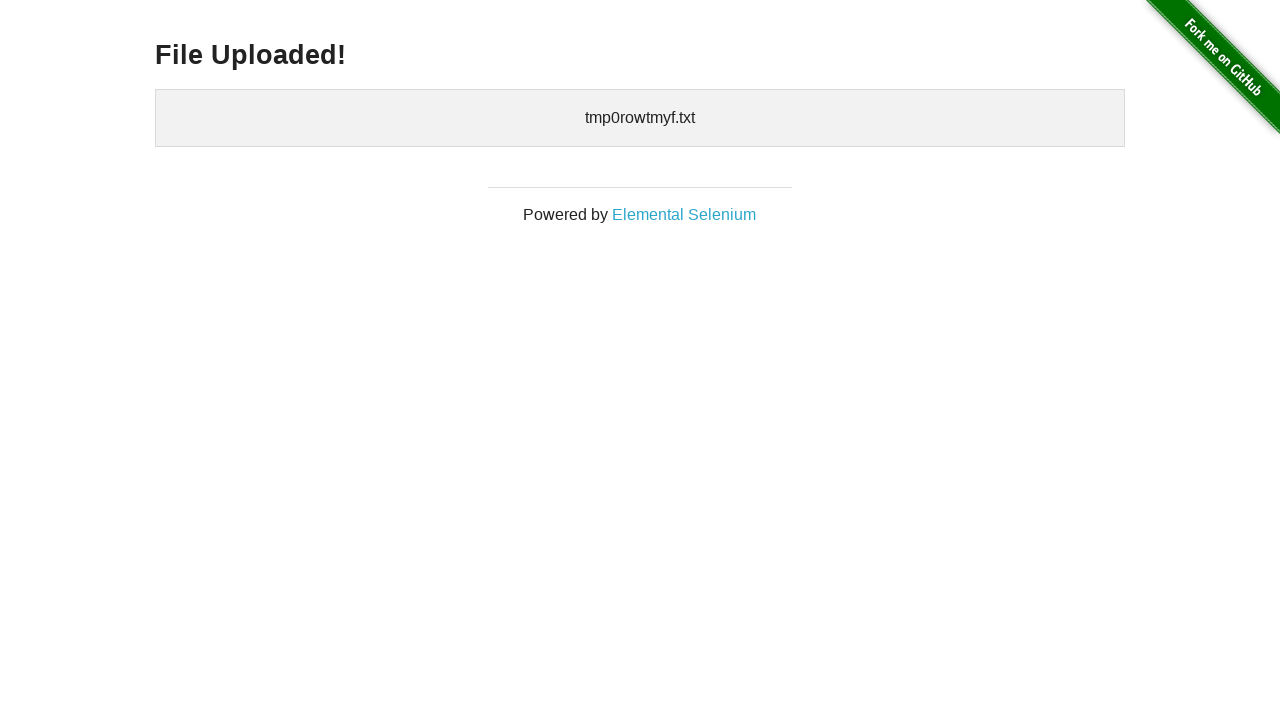